Tests selecting the second user in the member list dropdown and verifies the selection

Starting URL: https://devops-proj-testing-4ee4d.web.app/

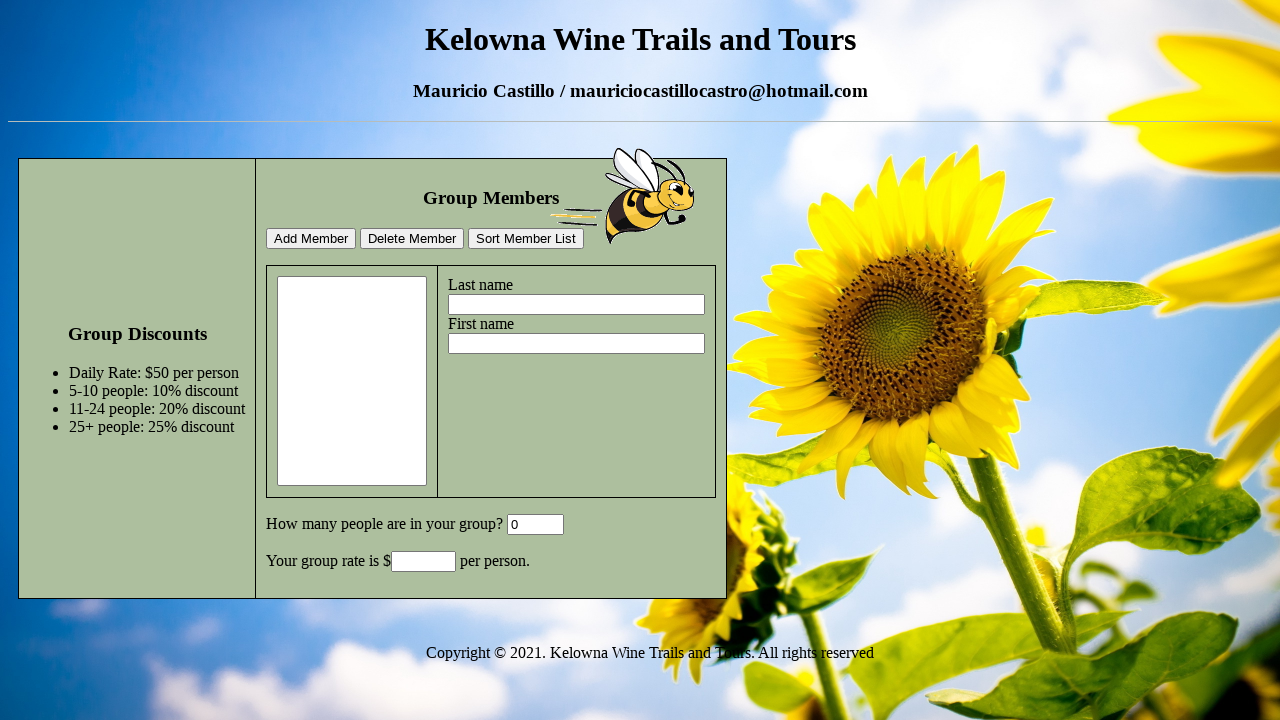

Filled lastname field with 'SecondLastName' on input[name='lastname']
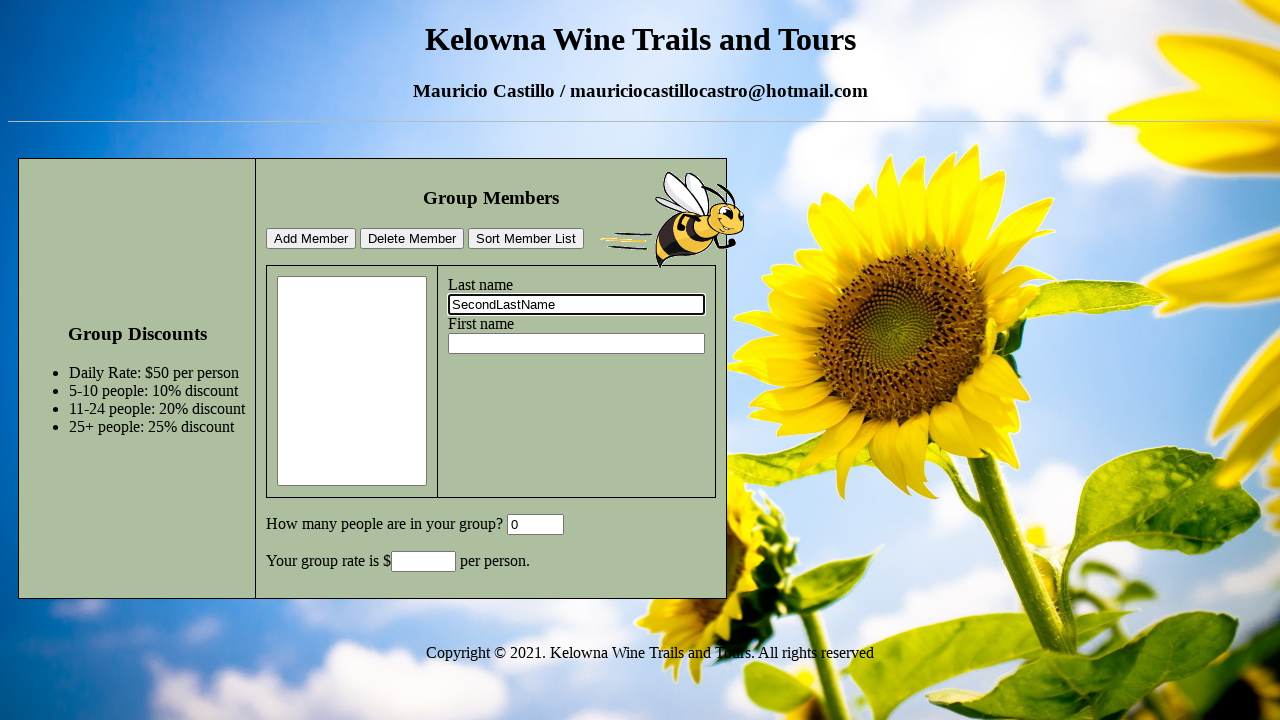

Filled firstname field with 'SecondName' on input[name='firstname']
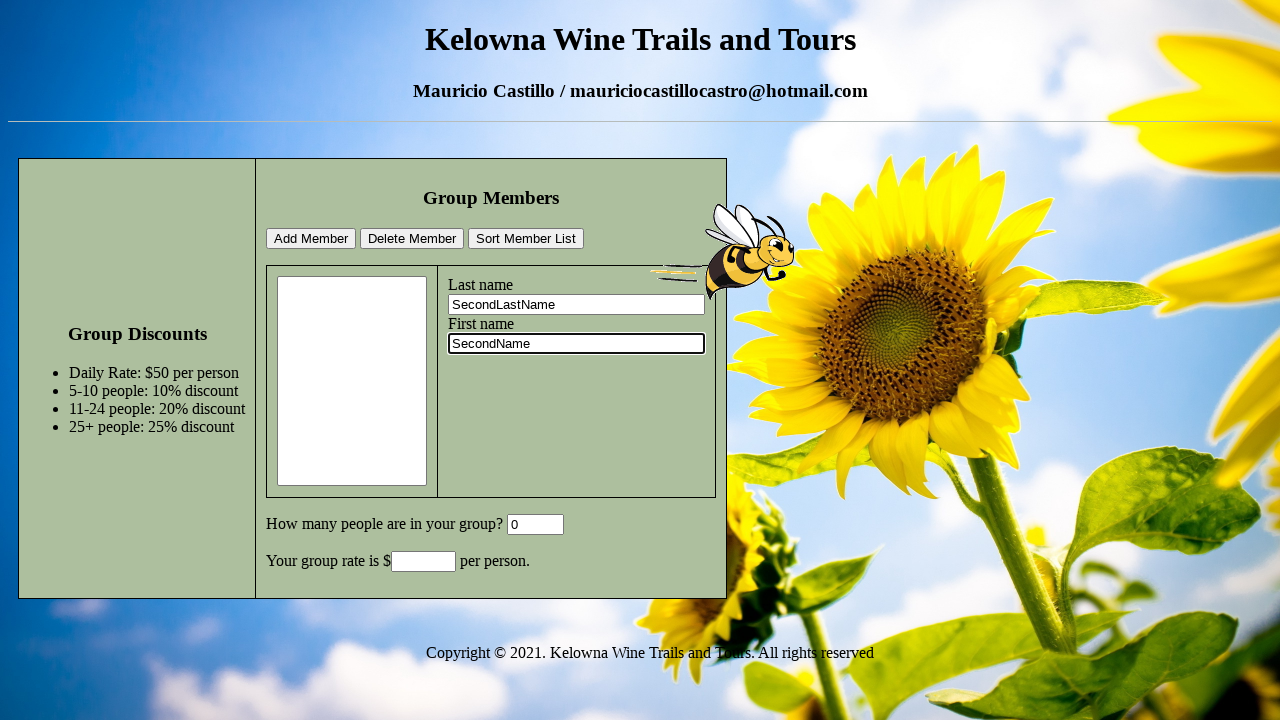

Cleared GroupSize field on #GroupSize
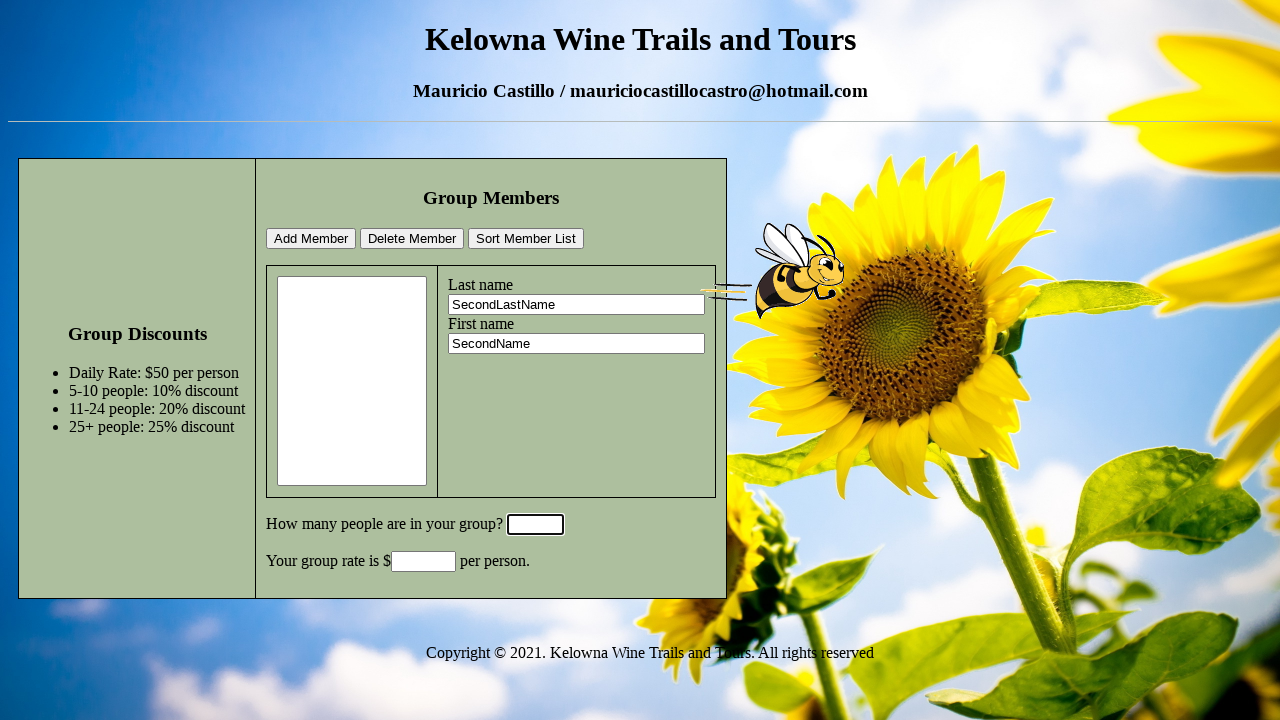

Filled GroupSize field with '6' on #GroupSize
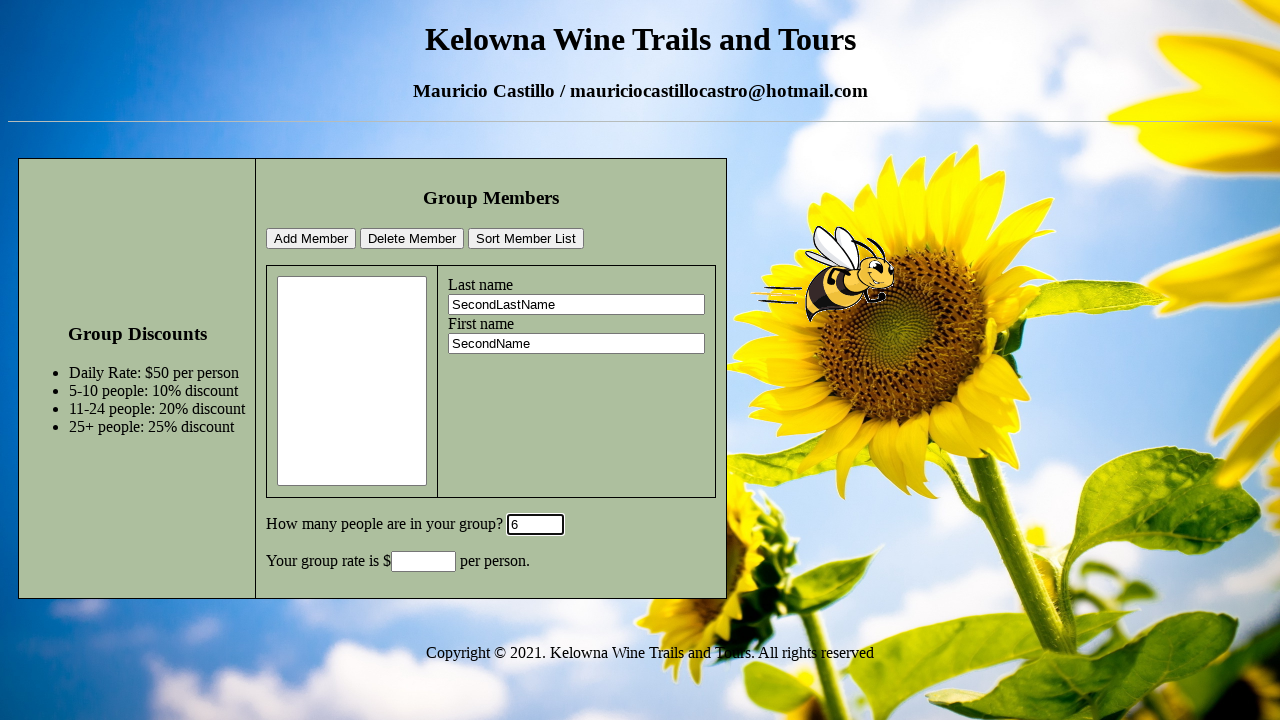

Clicked addMemberBtn to add second member at (311, 239) on #addMemberBtn
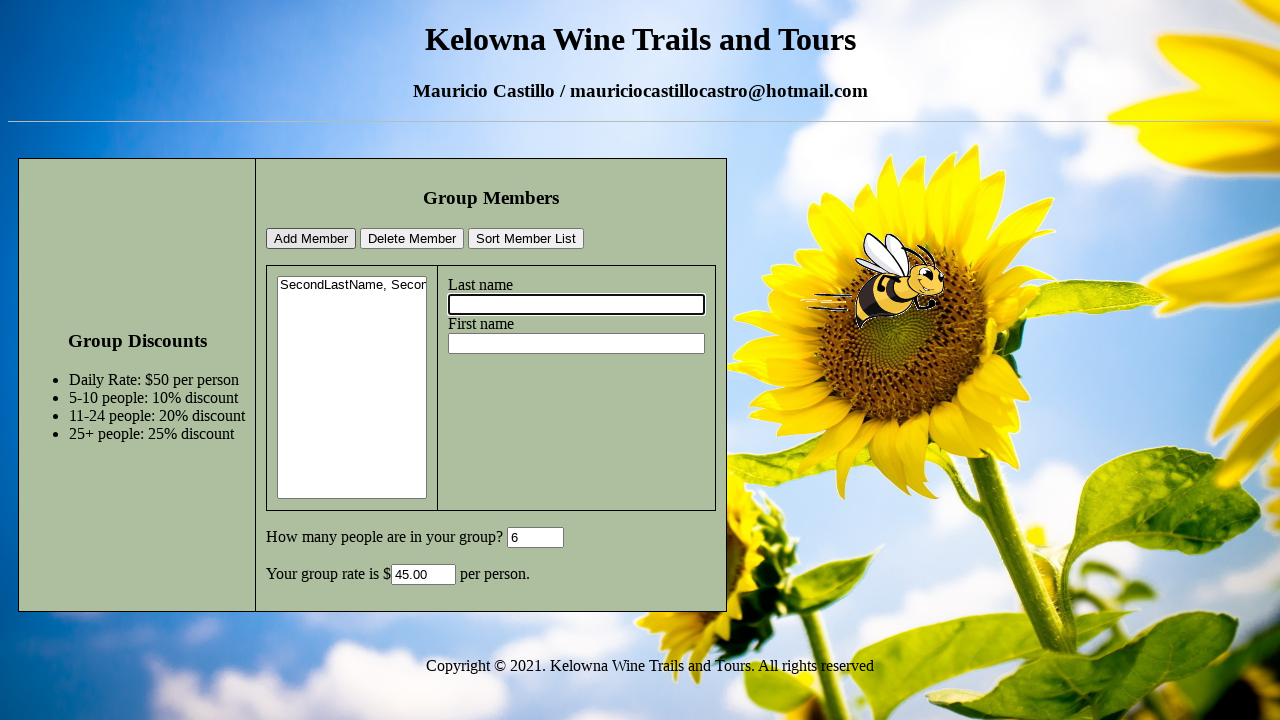

Filled lastname field with 'FirstLastName' on input[name='lastname']
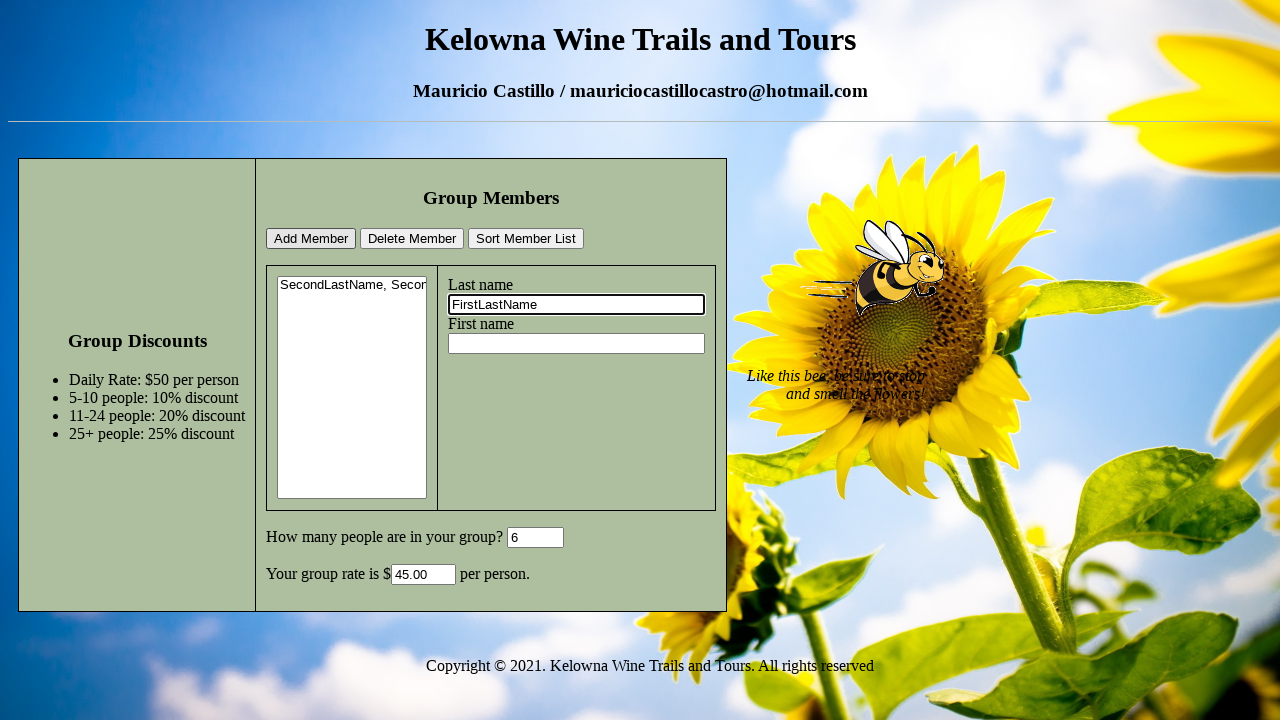

Filled firstname field with 'FirstName' on input[name='firstname']
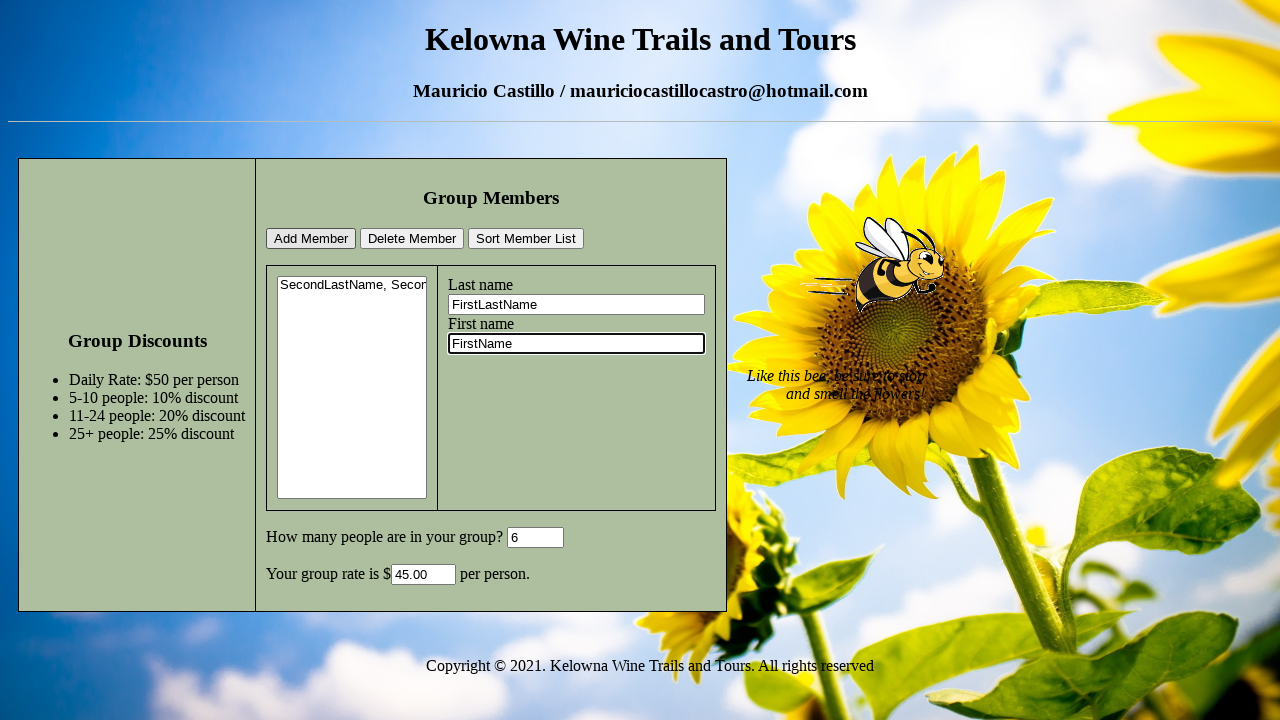

Cleared GroupSize field on #GroupSize
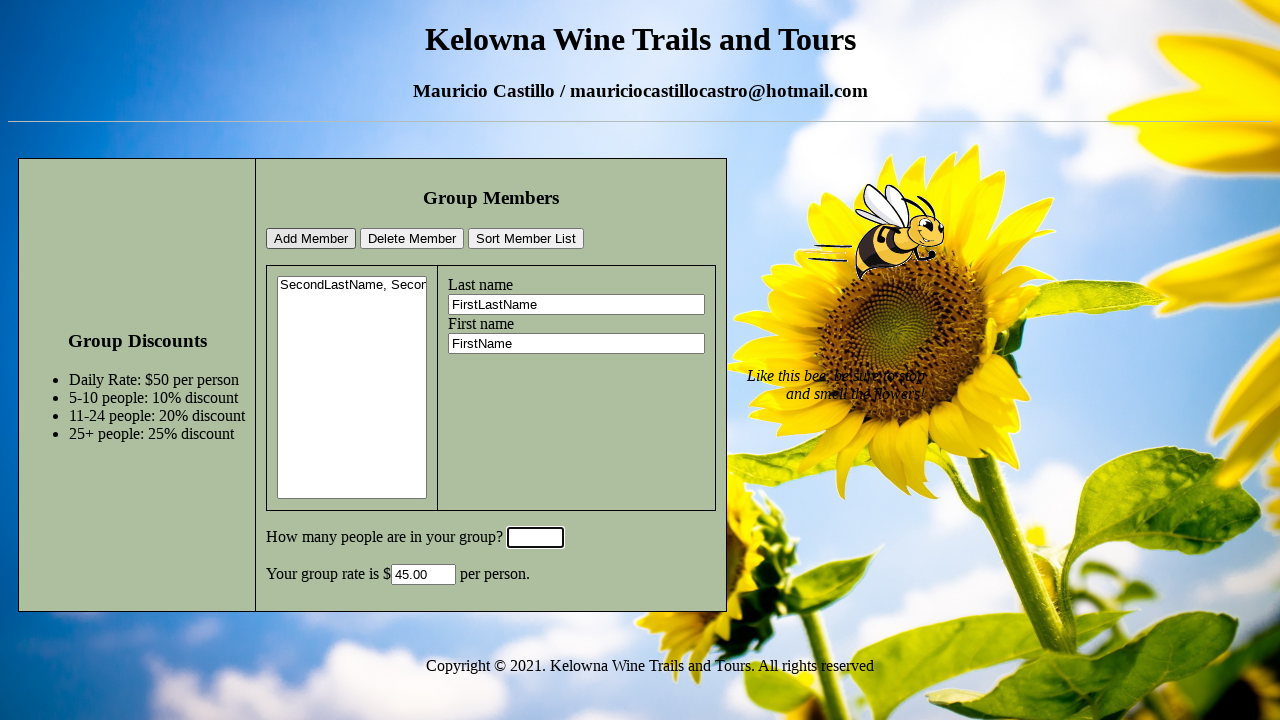

Filled GroupSize field with '1' on #GroupSize
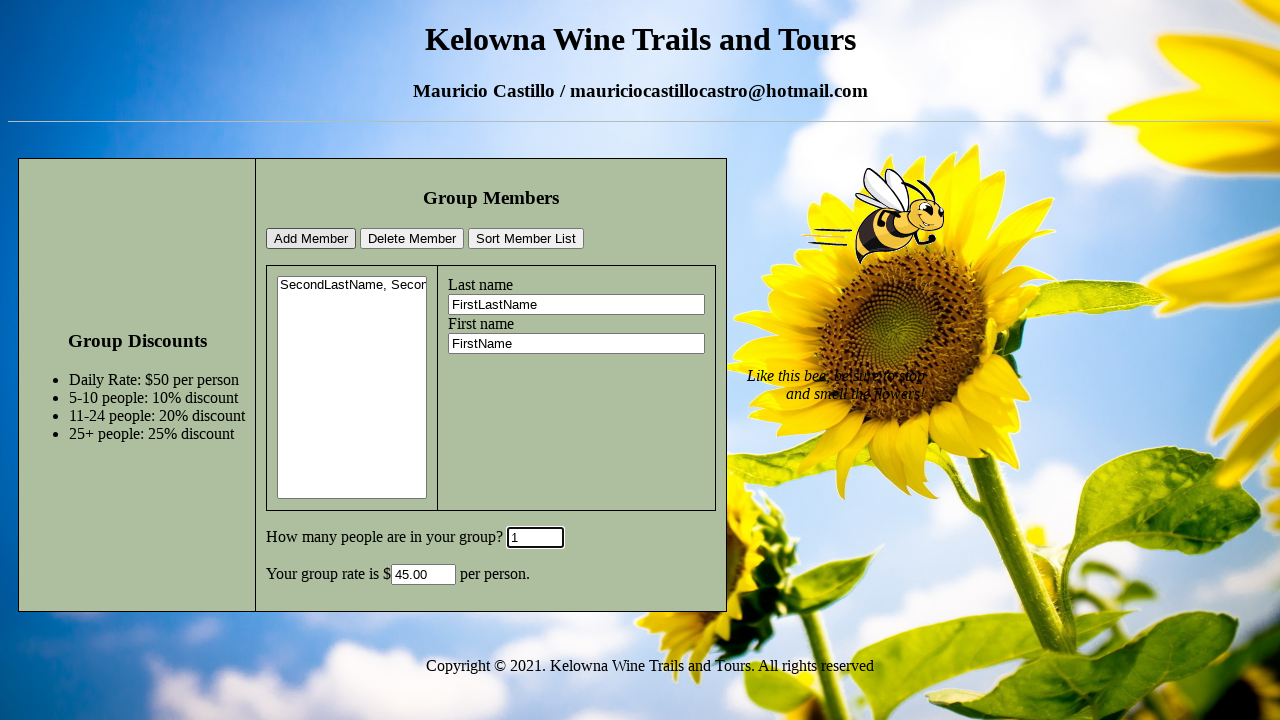

Clicked addMemberBtn to add first member at (311, 239) on #addMemberBtn
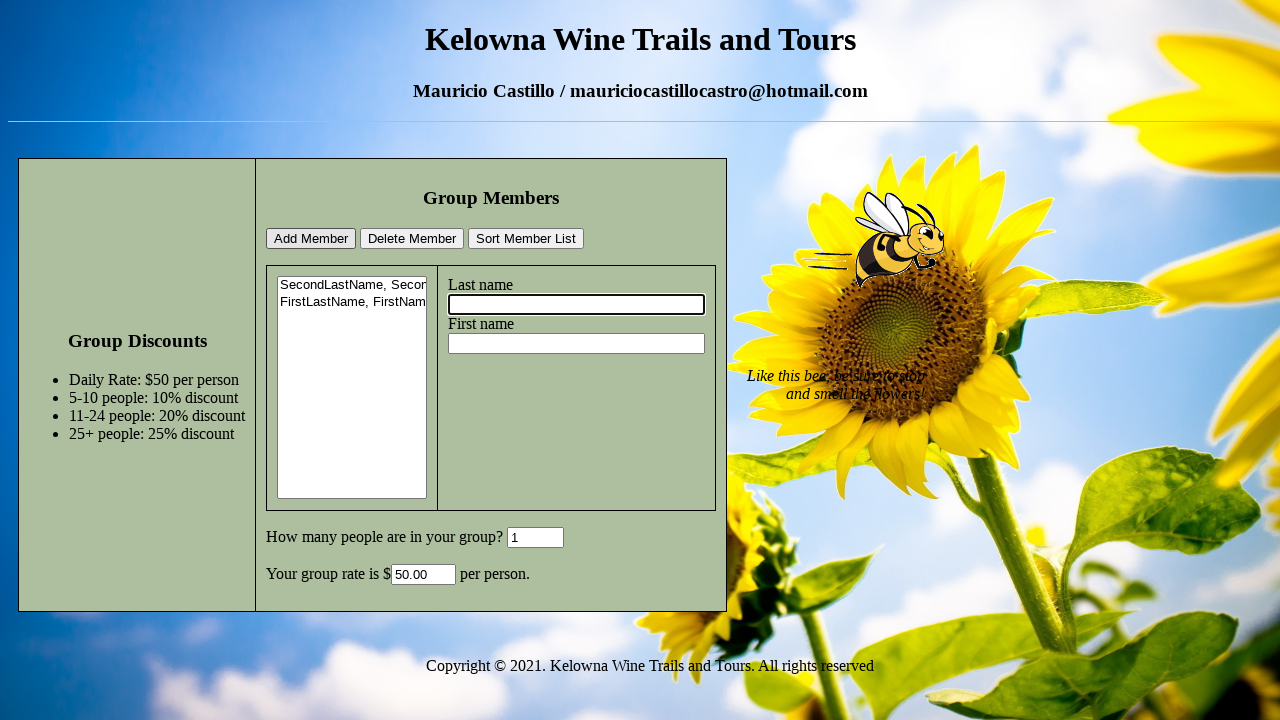

Filled lastname field with 'ThirdLastName' on input[name='lastname']
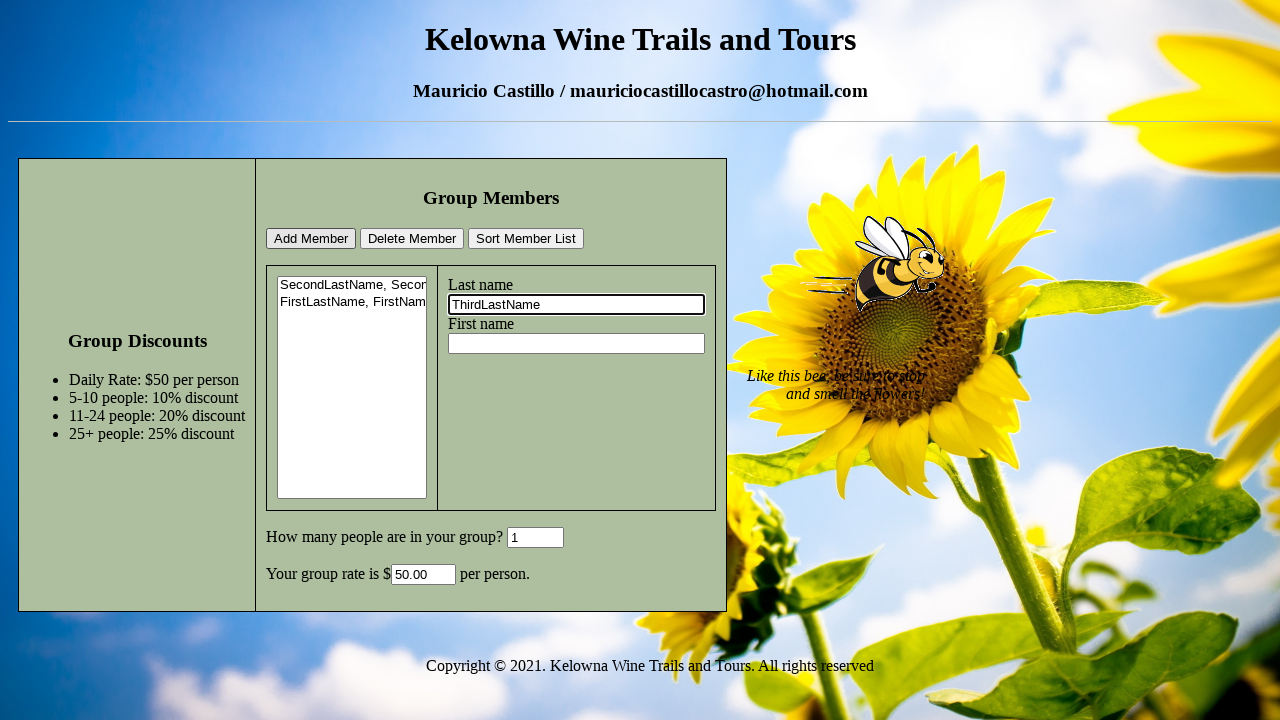

Filled firstname field with 'ThirdName' on input[name='firstname']
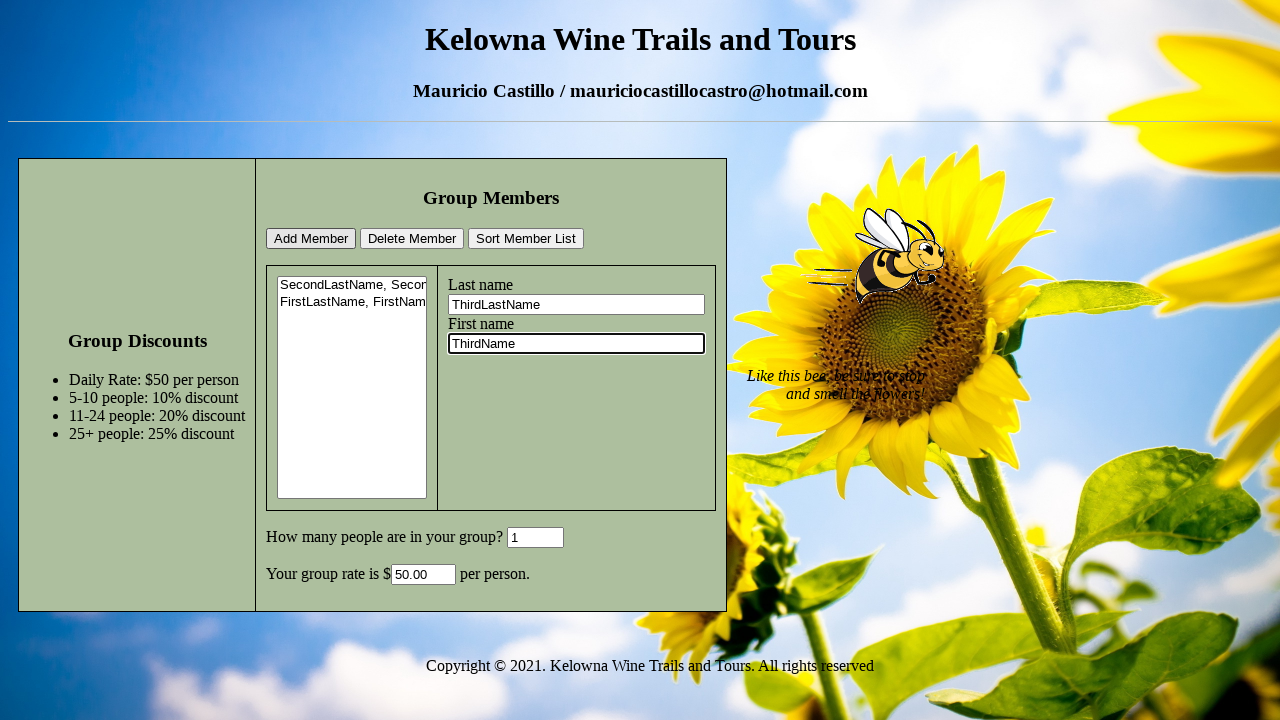

Cleared GroupSize field on #GroupSize
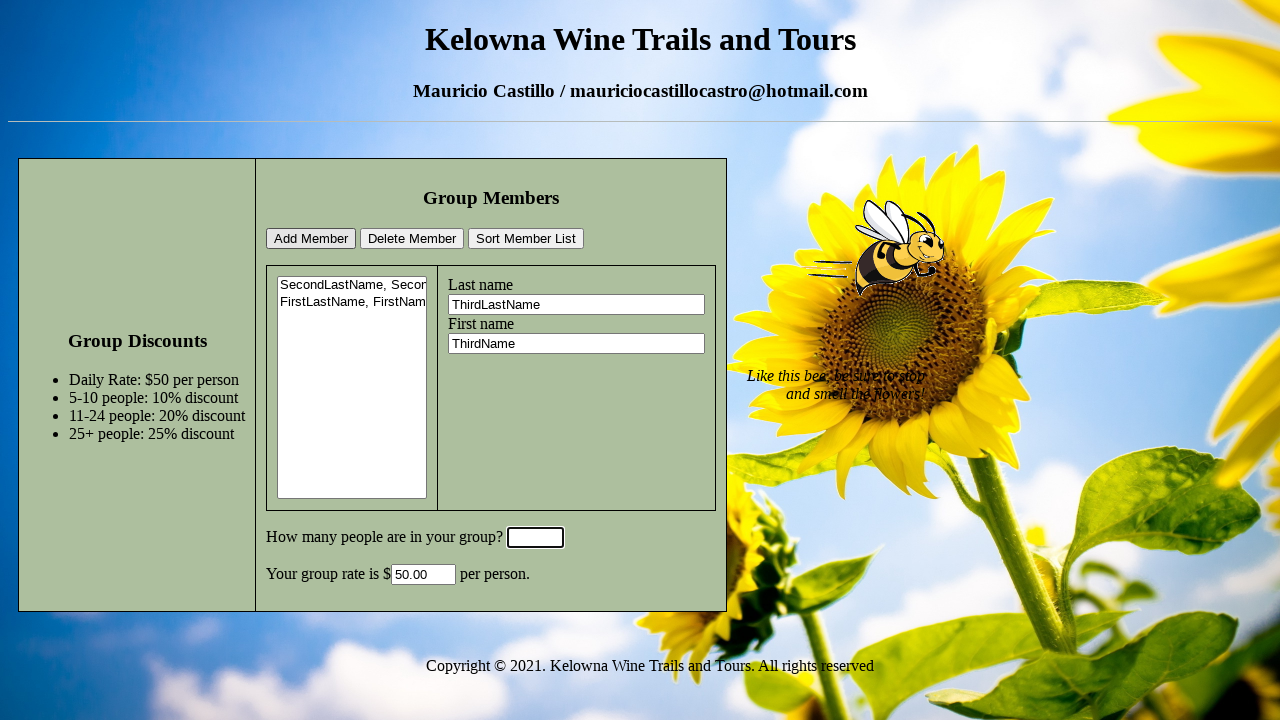

Filled GroupSize field with '20' on #GroupSize
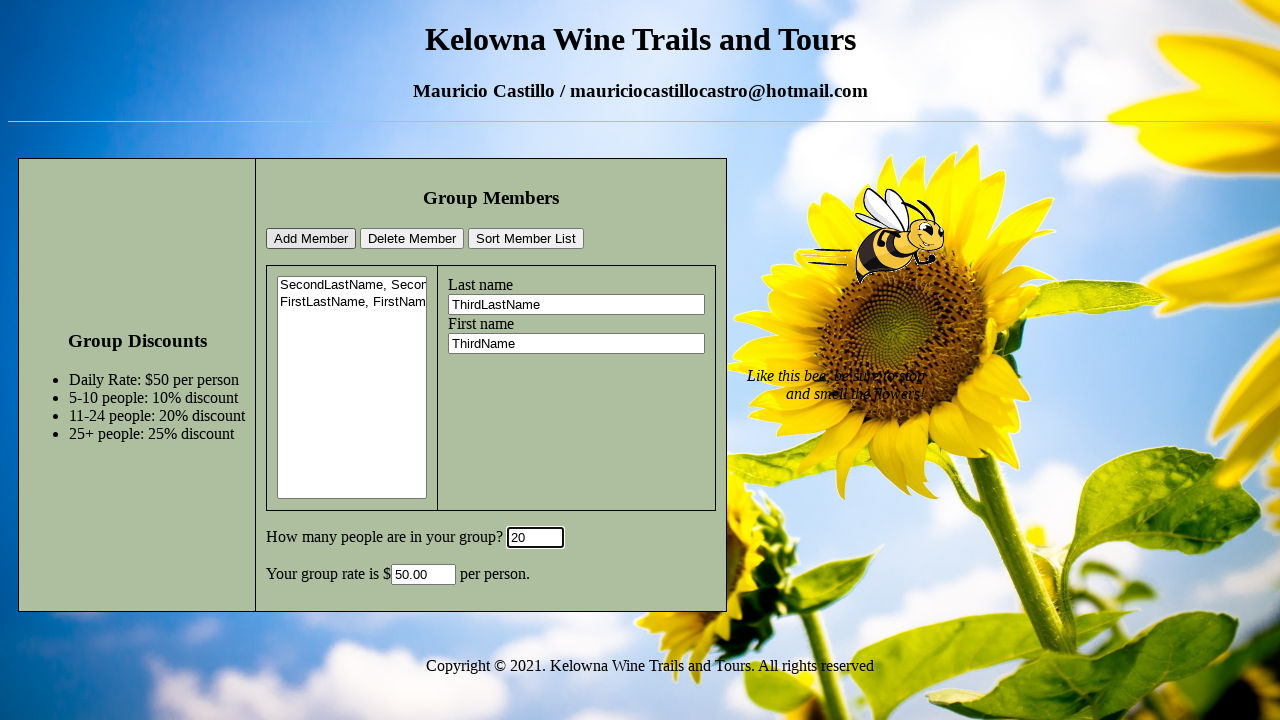

Clicked addMemberBtn to add third member at (311, 239) on #addMemberBtn
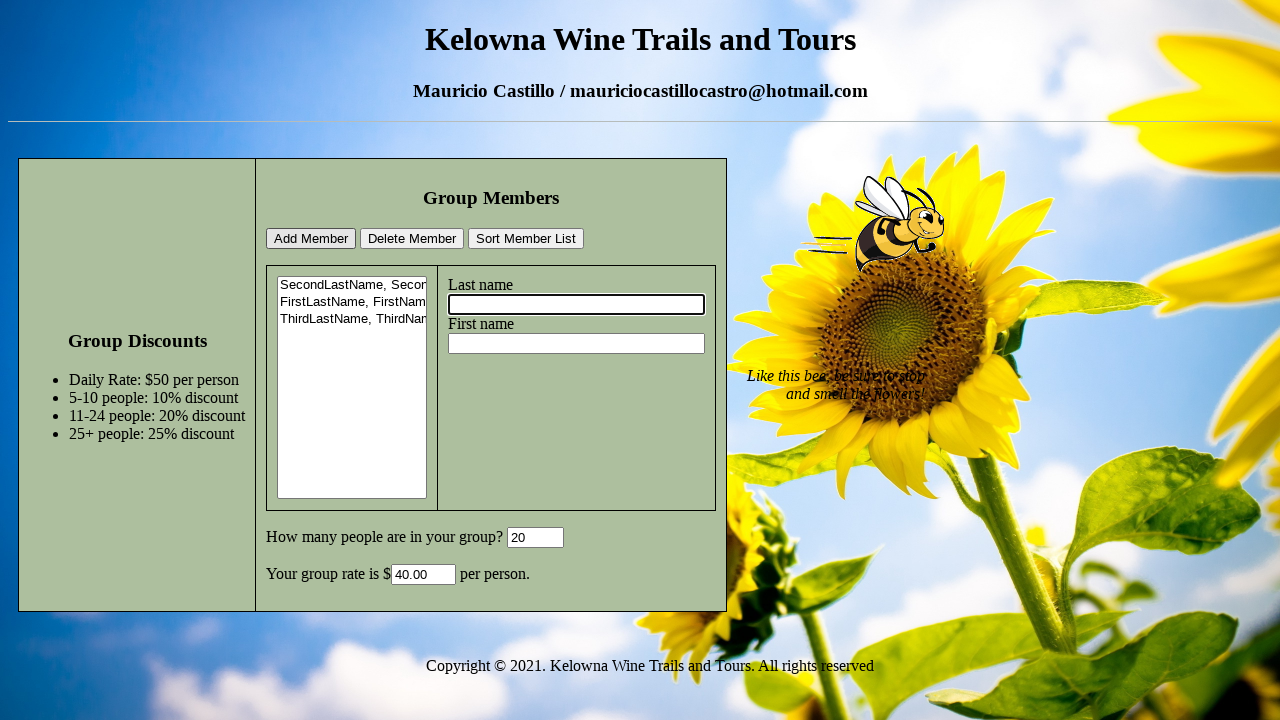

Clicked sortMemberListBtn to sort members at (526, 239) on #sortMemberListBtn
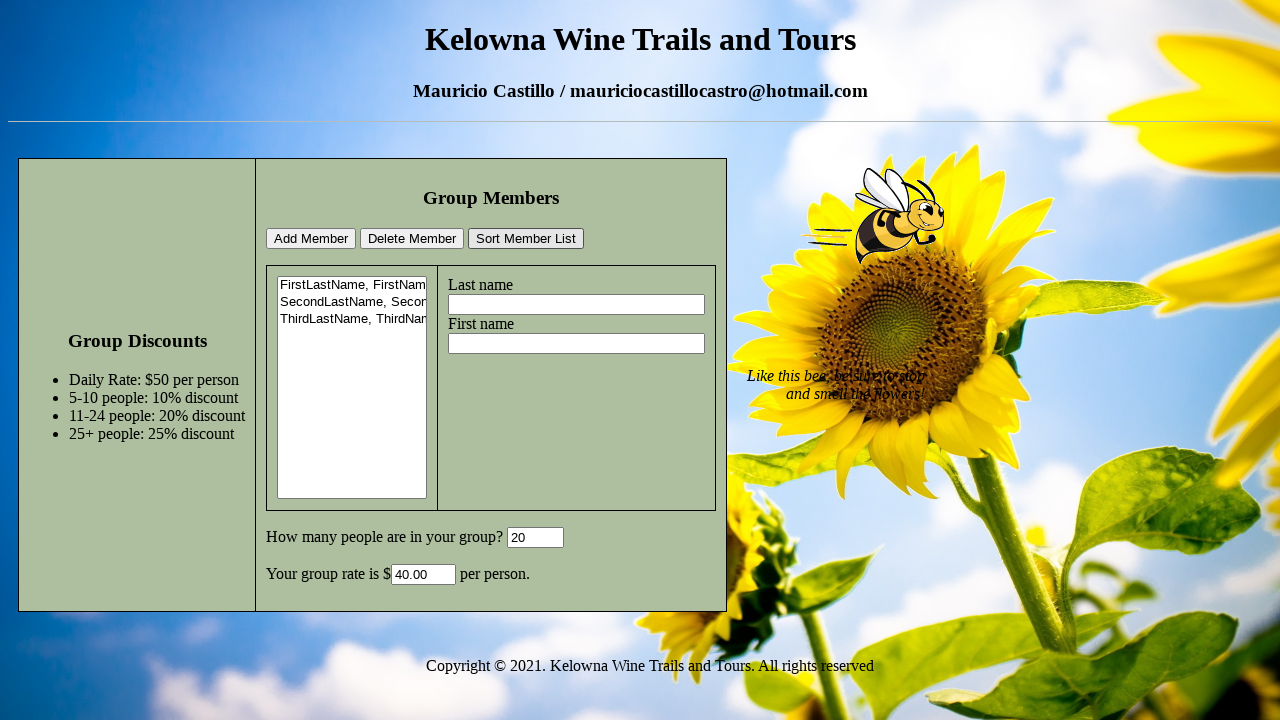

Clicked the second member option in the dropdown at (352, 303) on #members option:nth-child(2)
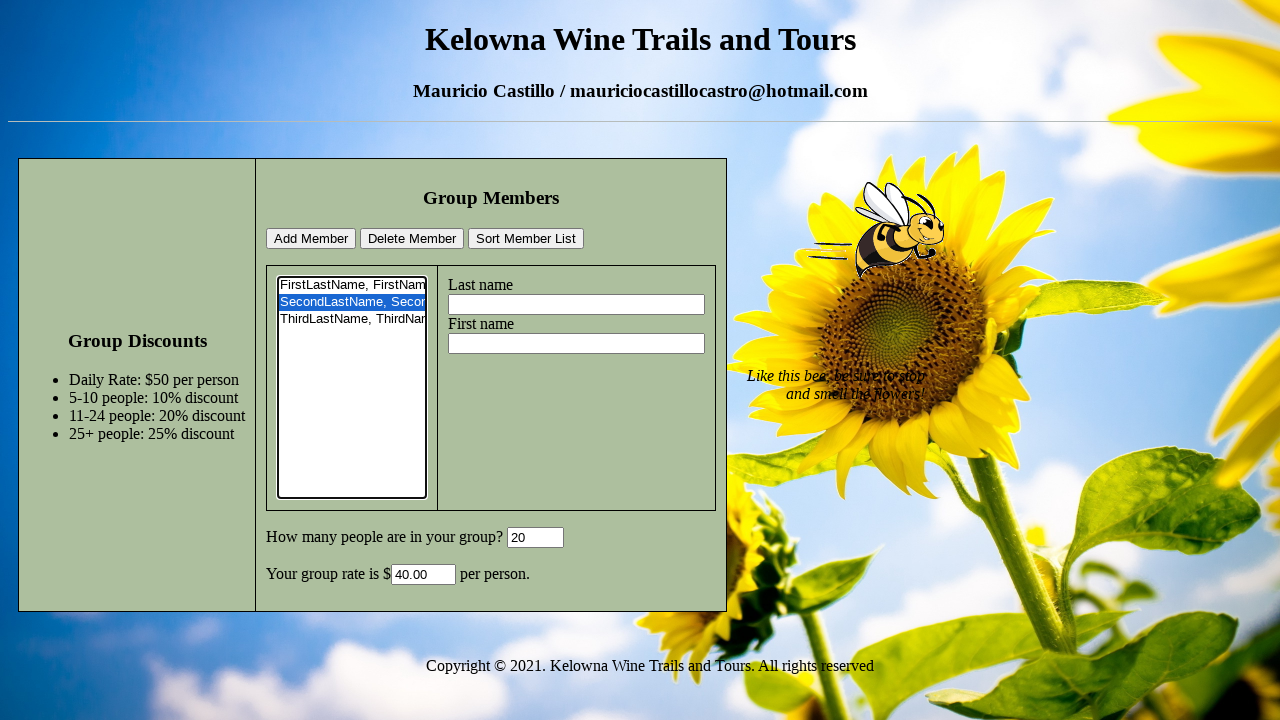

Retrieved text content of second member option
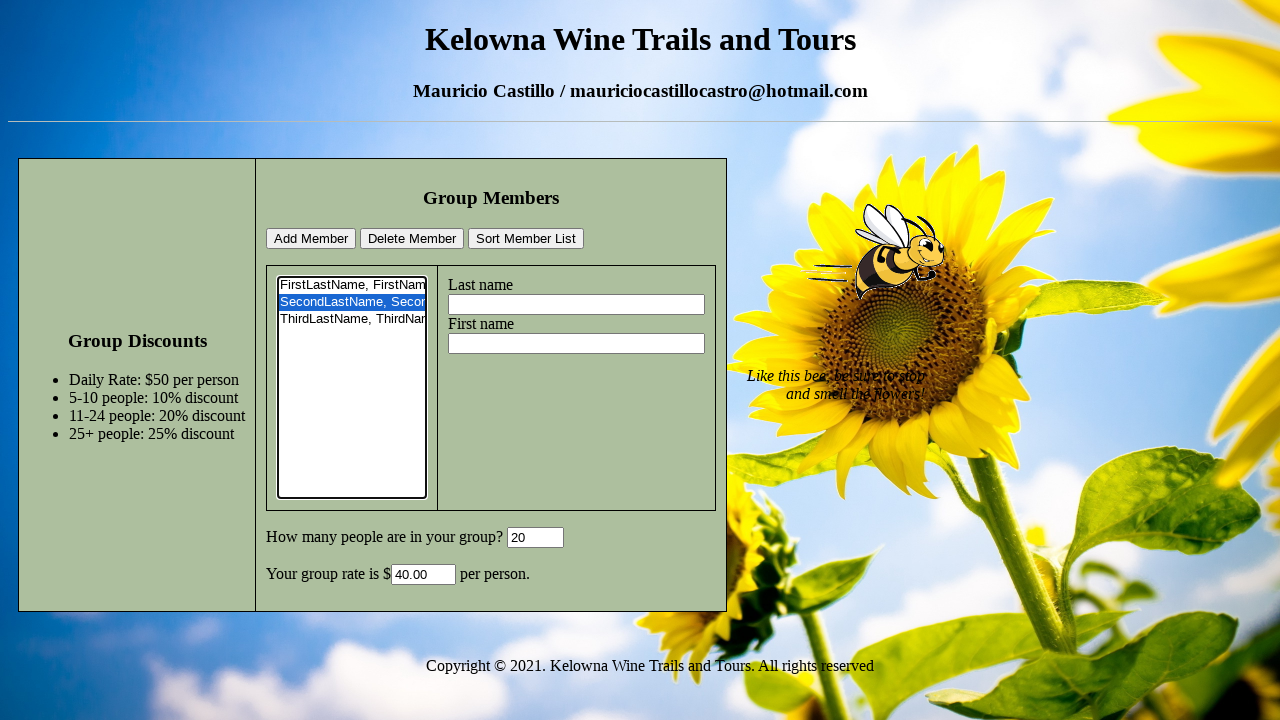

Verified second member option text is 'SecondLastName, SecondName'
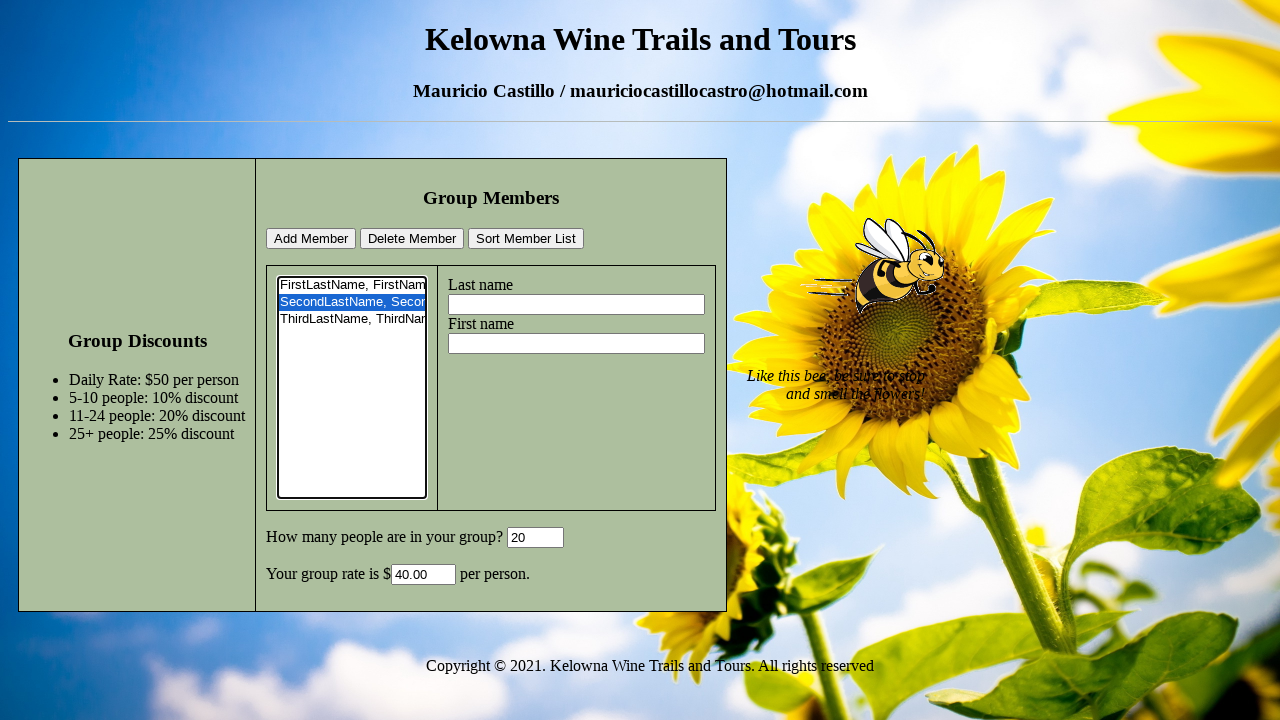

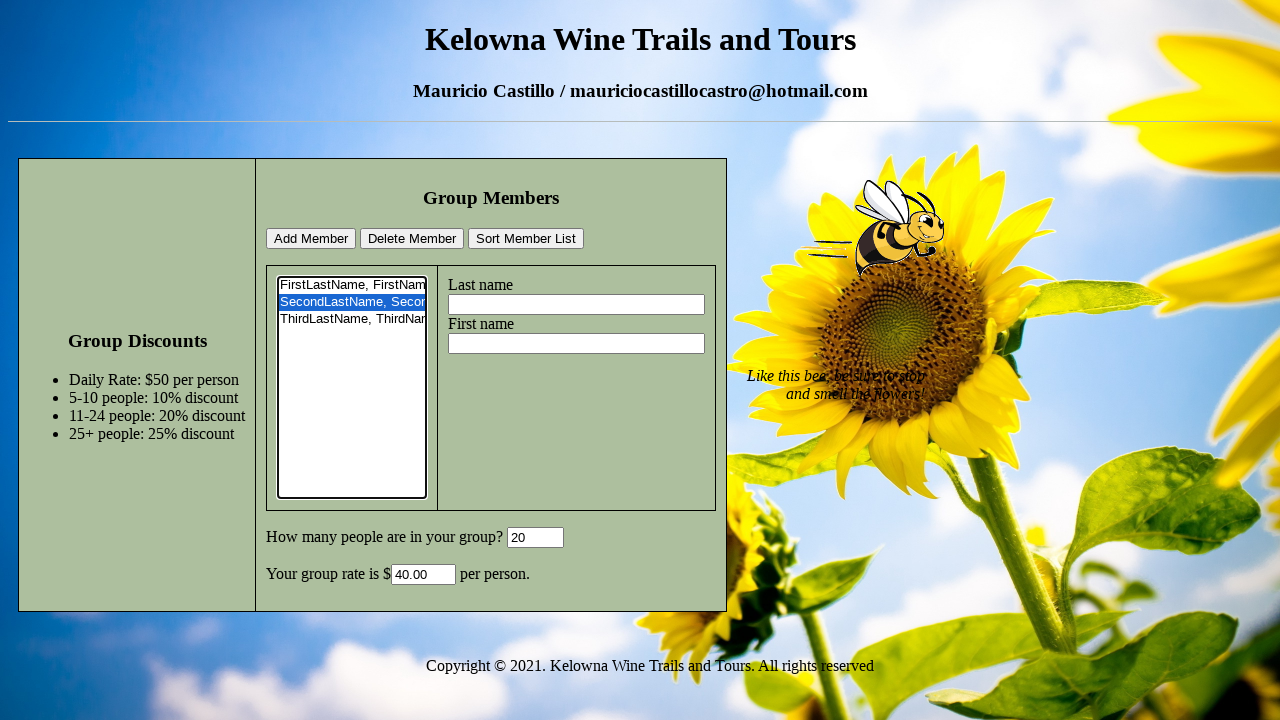